Navigates to a Bitcoin wallet generator website, clicks the skip button to bypass the seed generation step, and waits for the wallet address to be displayed.

Starting URL: https://walletgenerator.net/

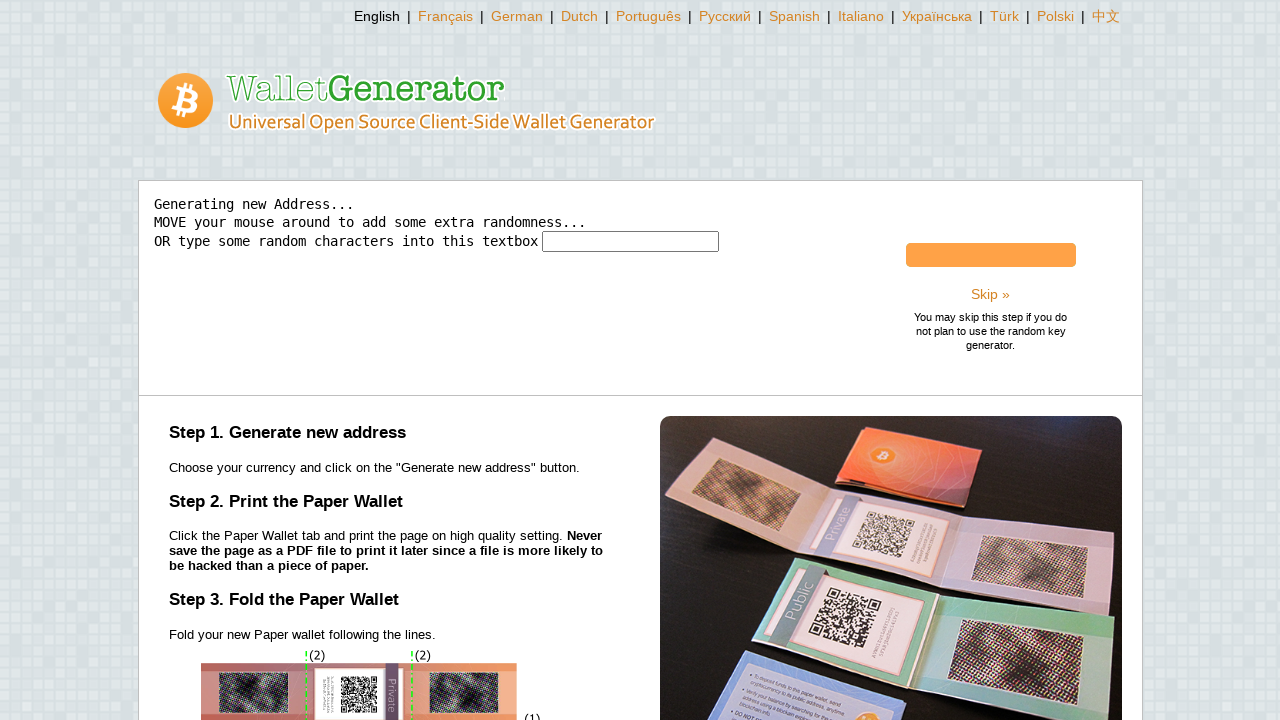

Skip button appeared on the page
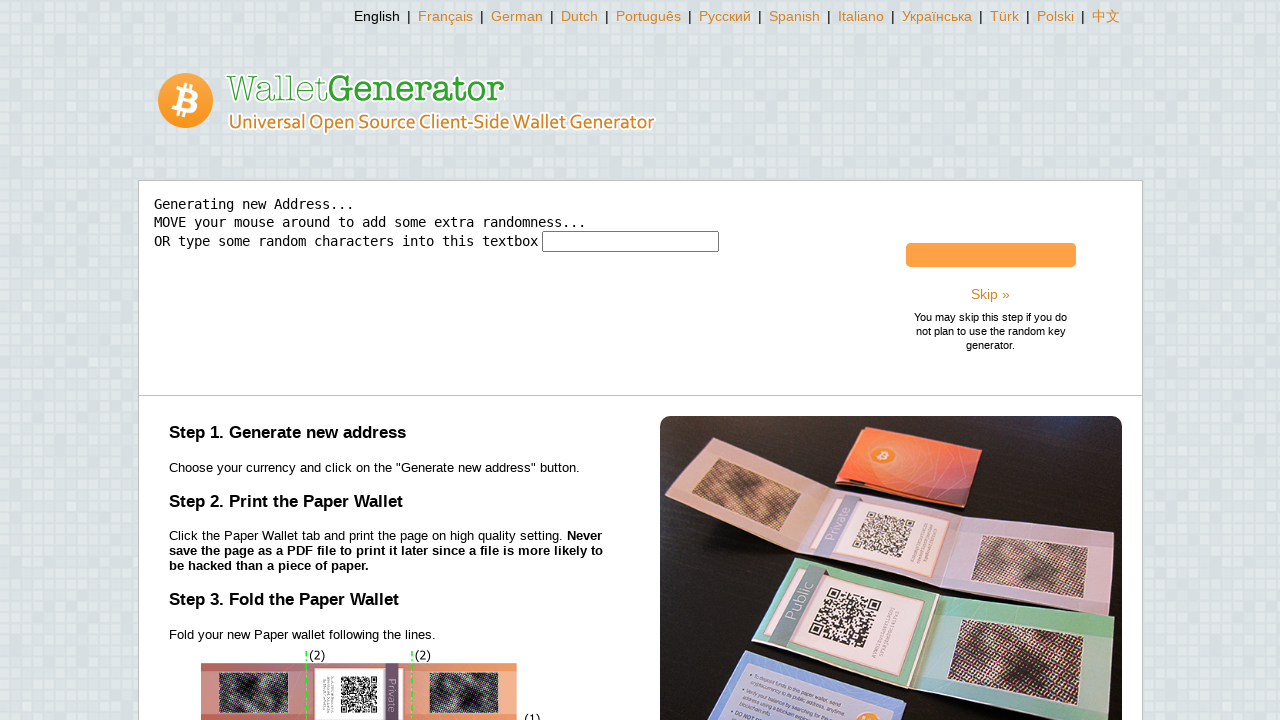

Clicked skip button to bypass seed generation at (990, 294) on #seedSkipper > a
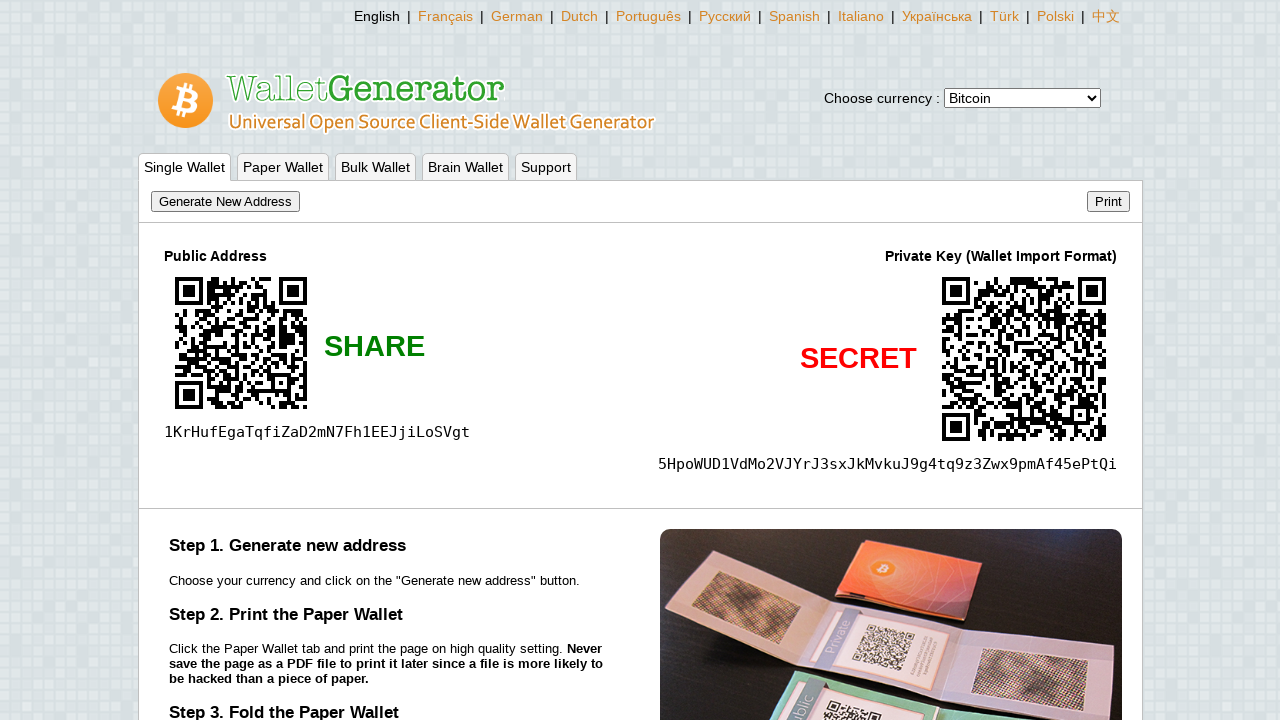

Bitcoin wallet address successfully generated and displayed
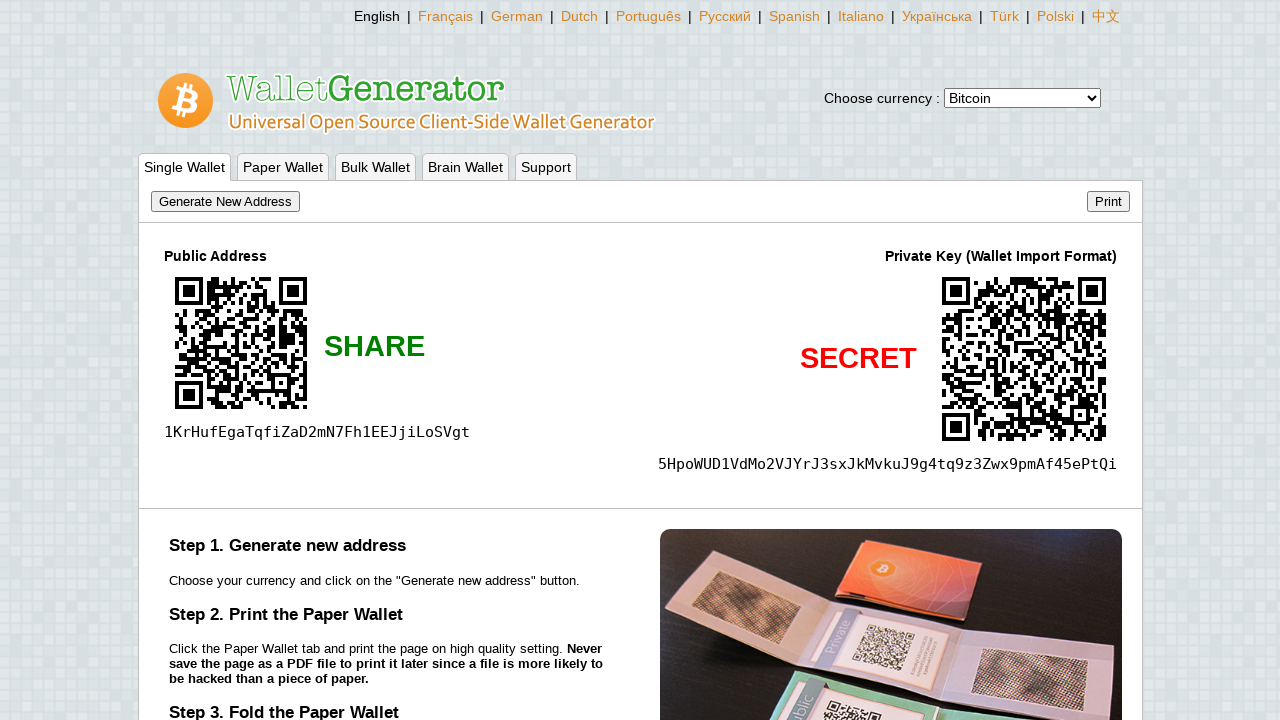

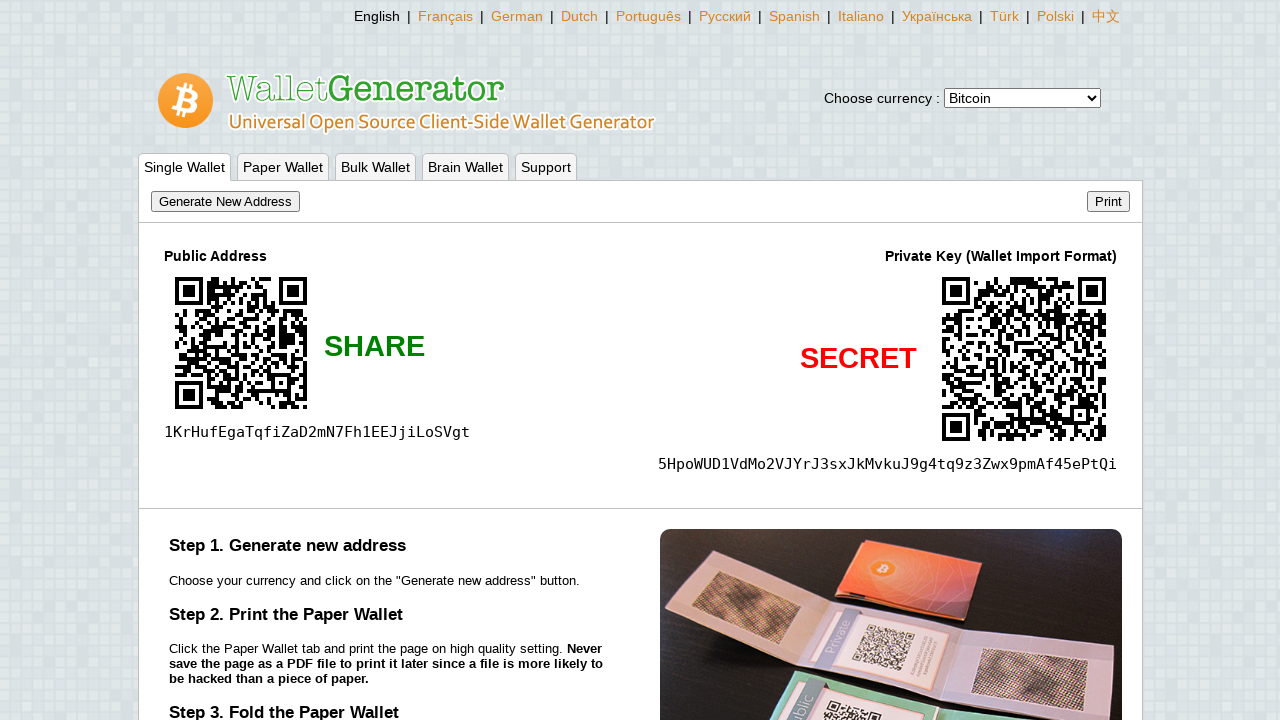